Navigates to the EU funding and tenders portal with filtered call for proposals results and clicks through pagination to view multiple pages of results.

Starting URL: https://ec.europa.eu/info/funding-tenders/opportunities/portal/screen/opportunities/calls-for-proposals?order=DESC&pageNumber=50&pageSize=0&sortBy=startDate&isExactMatch=true&type=1,8&status=31094501,31094502,31094503&frameworkProgramme=43108390

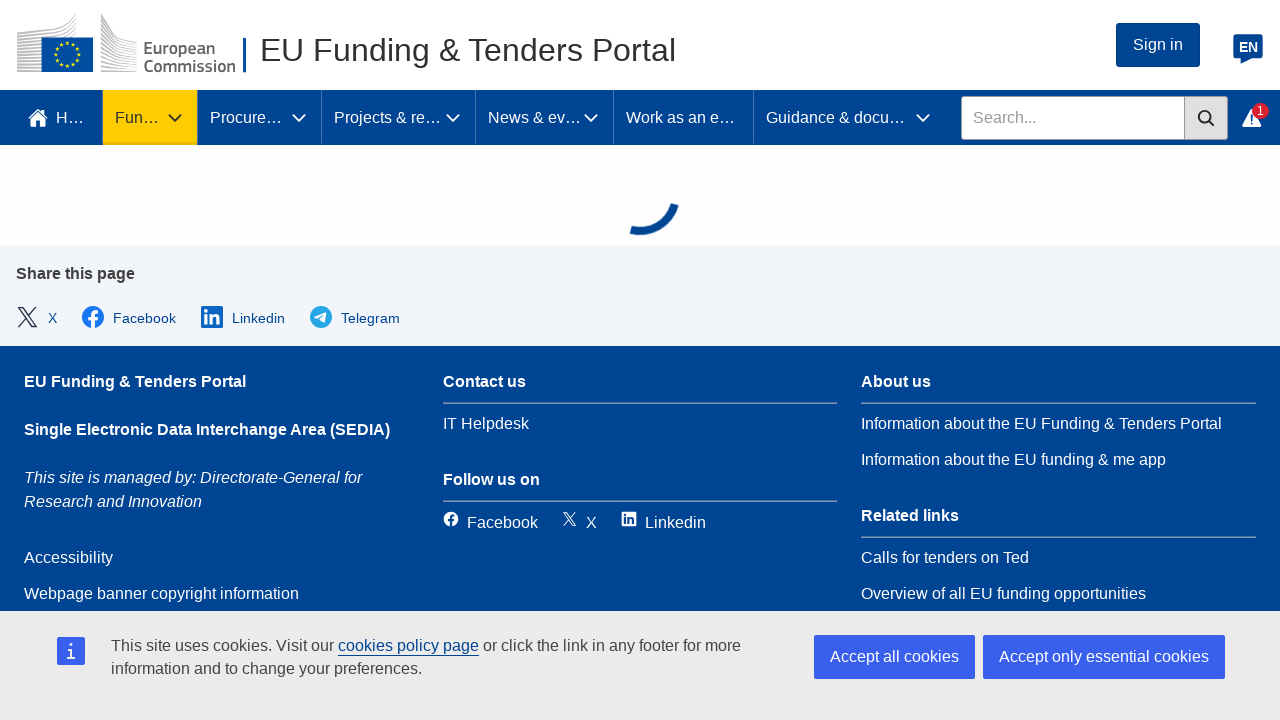

Waited for call results to load on initial page
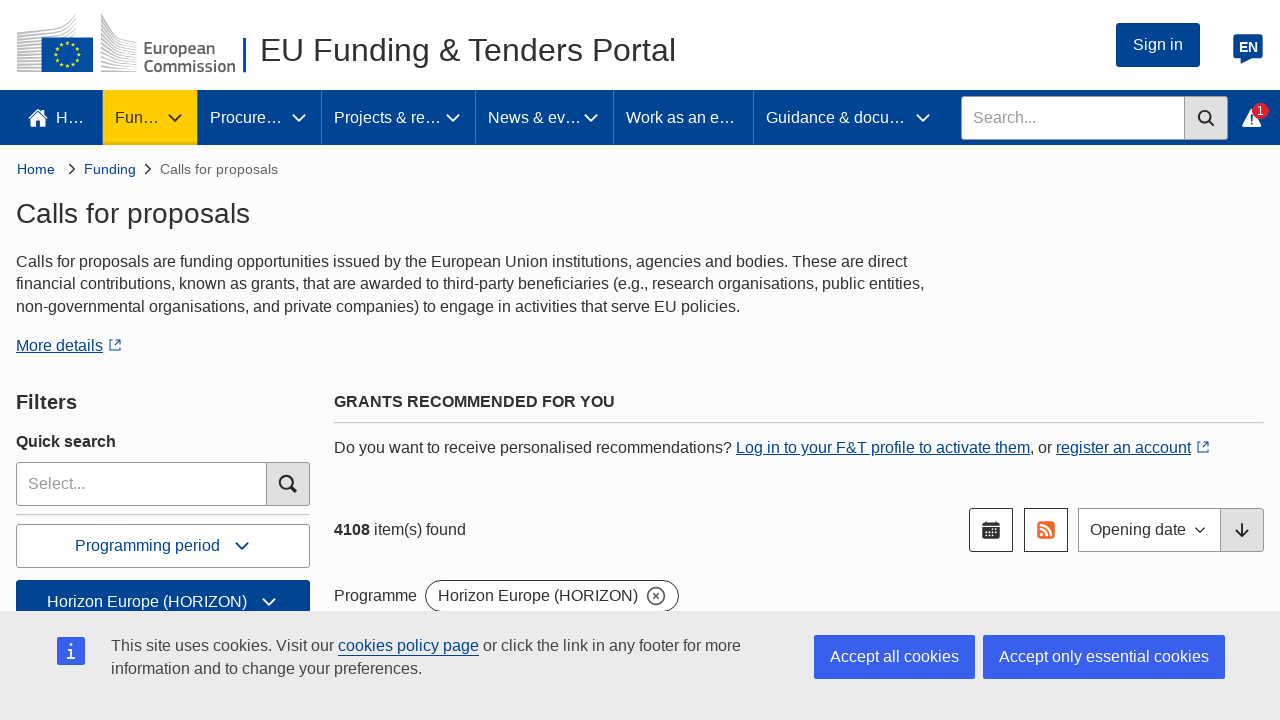

Paginator element became visible
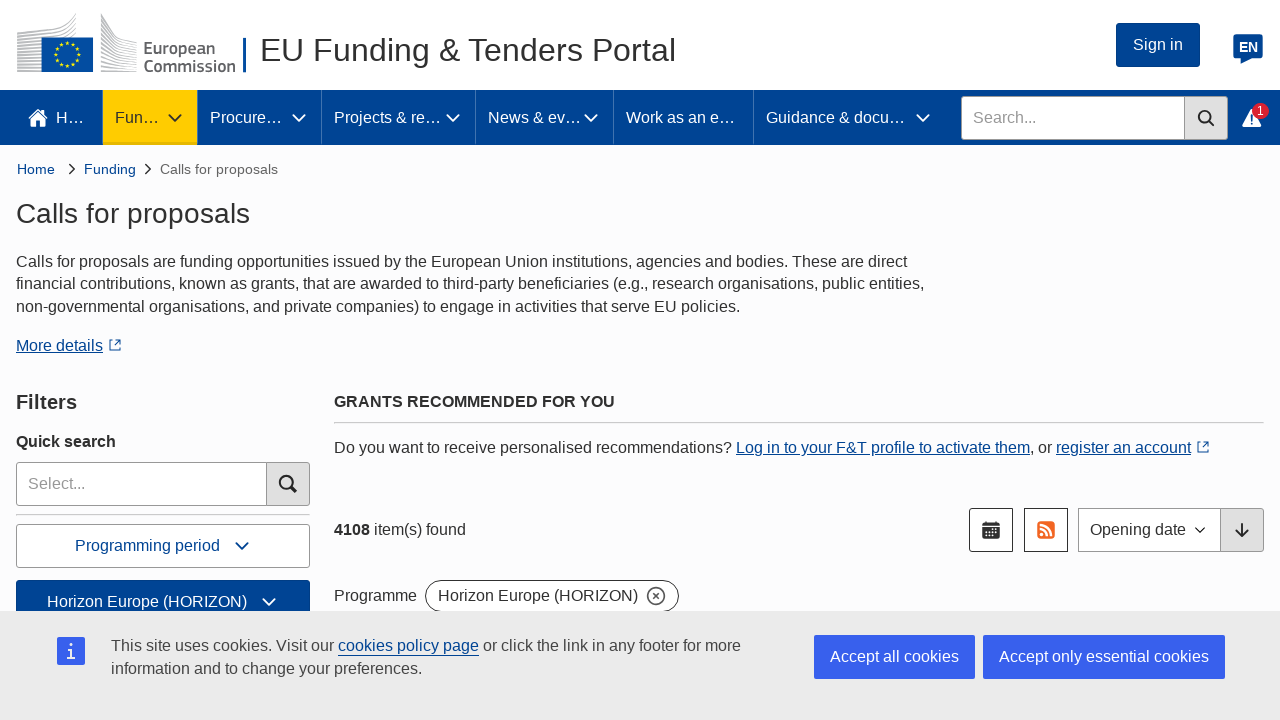

Located all pagination navigation buttons
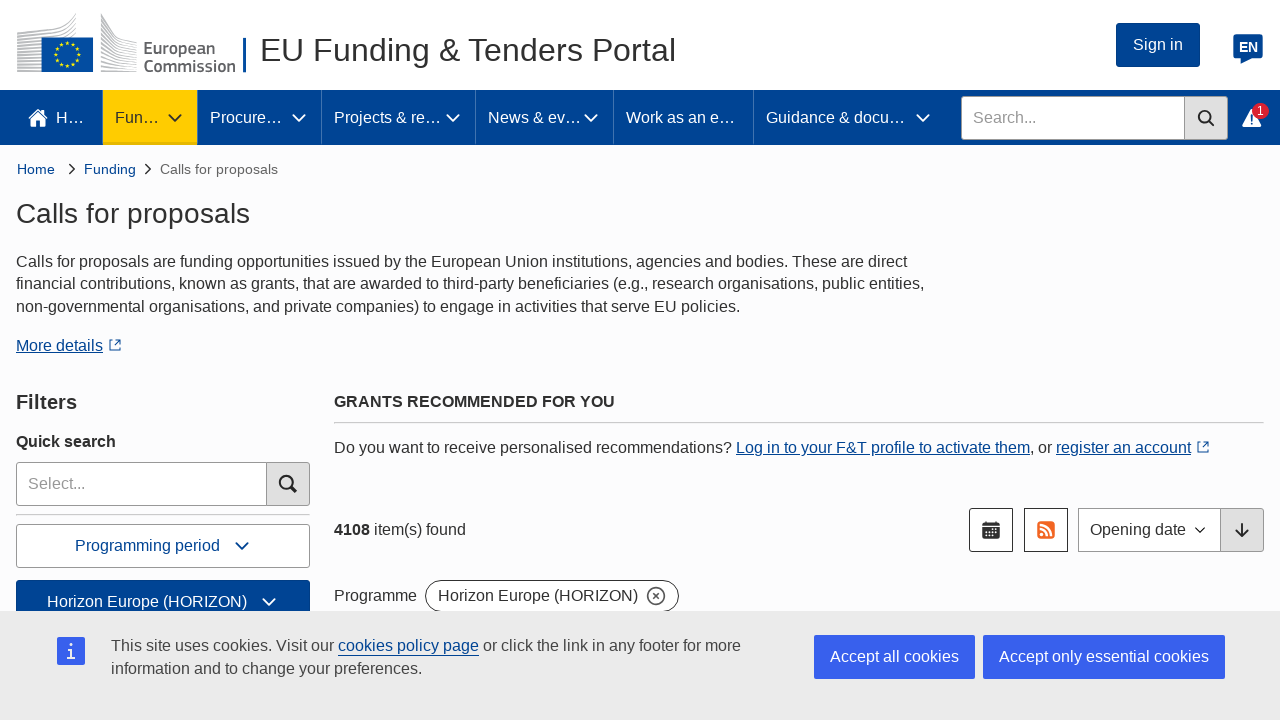

Clicked next page button to navigate to second page at (1216, 360) on .eui-paginator__page-navigation-item >> nth=2 >> .eui-button
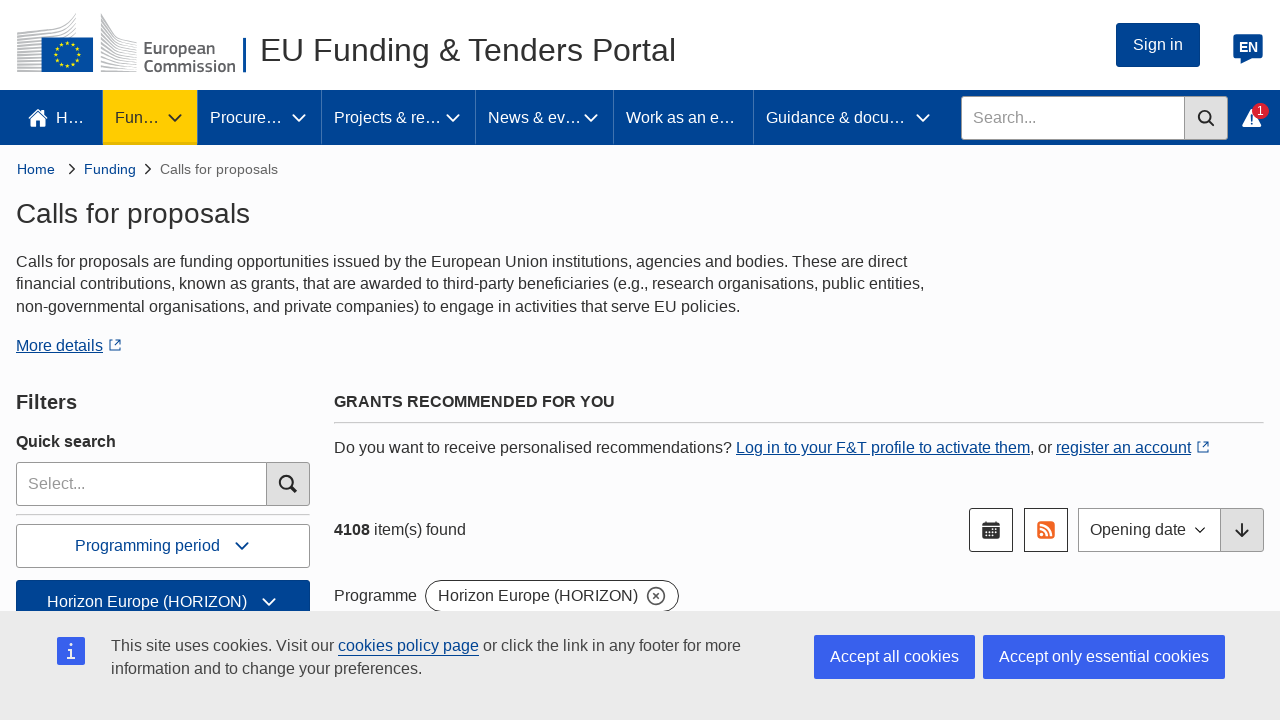

Second page results loaded successfully
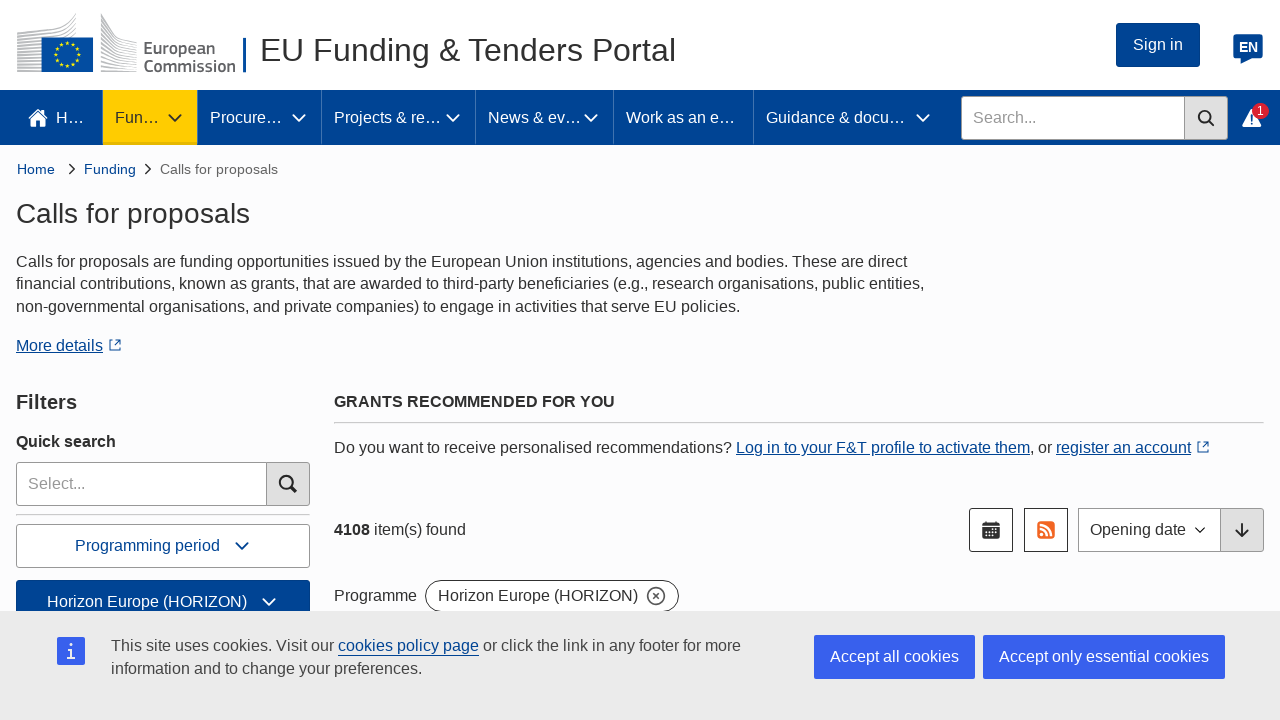

Located all pagination navigation buttons for third page
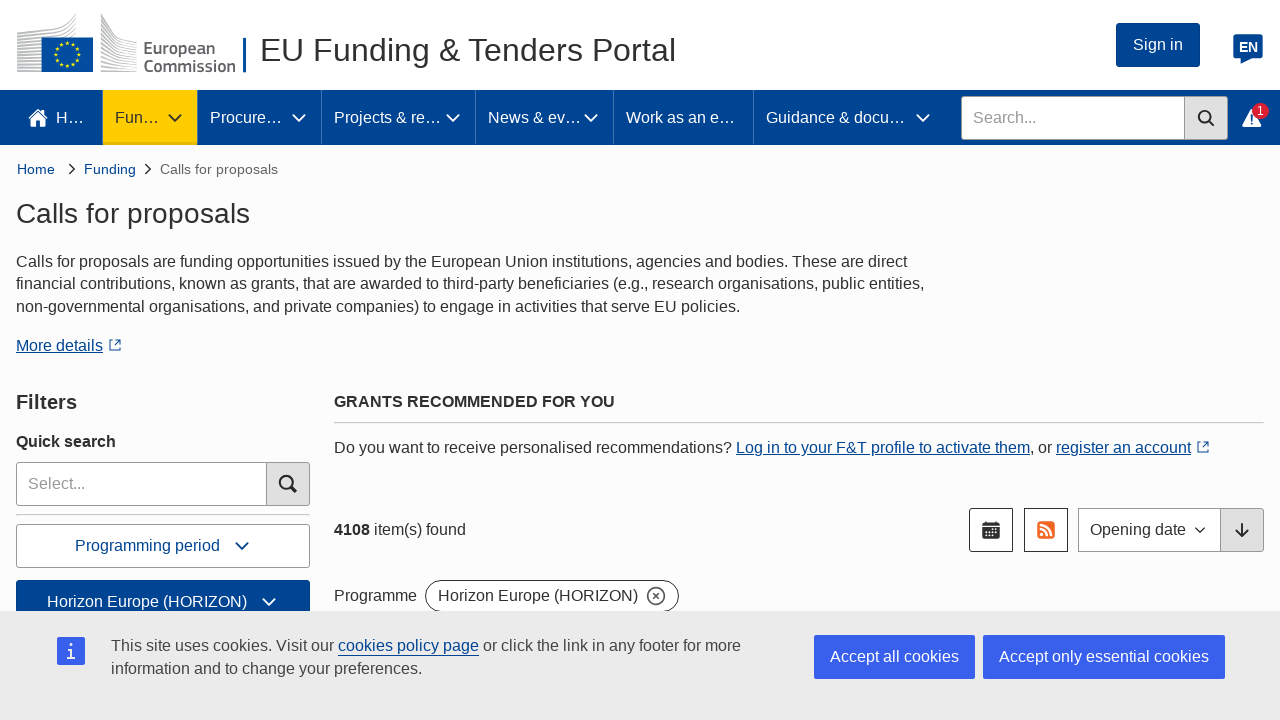

Clicked next page button to navigate to third page at (1216, 360) on .eui-paginator__page-navigation-item >> nth=2 >> .eui-button
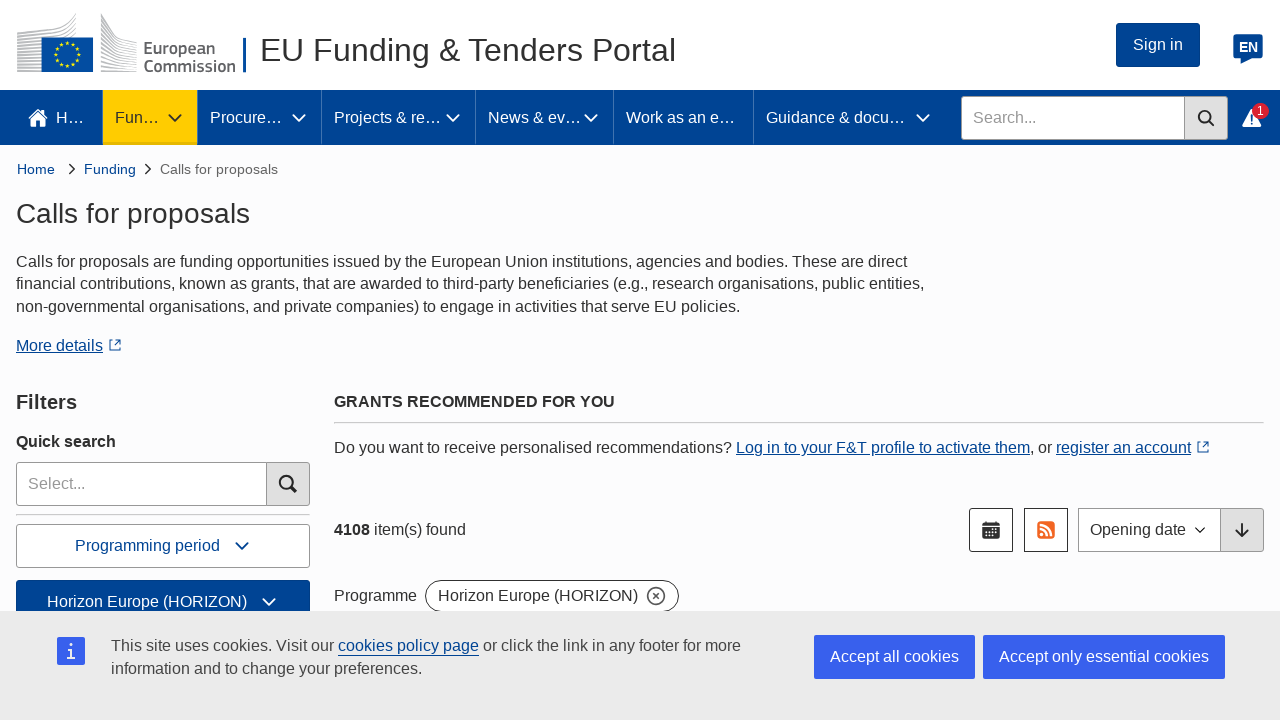

Third page results loaded successfully
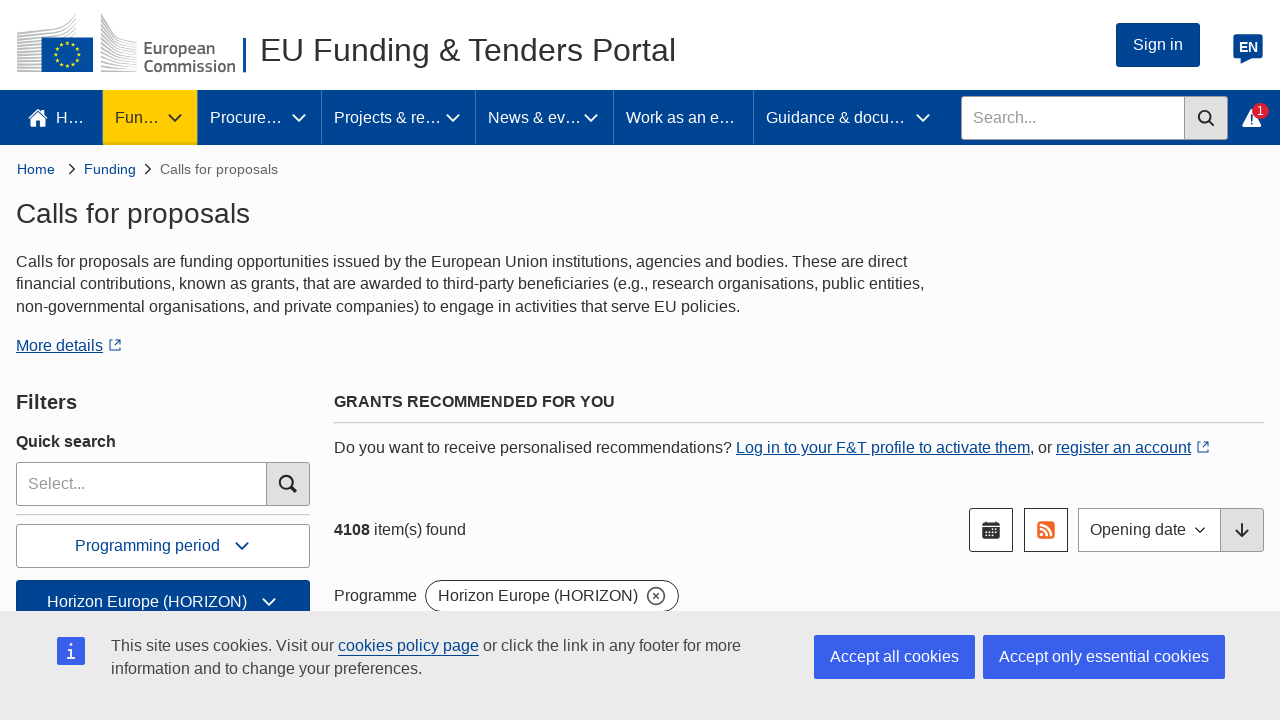

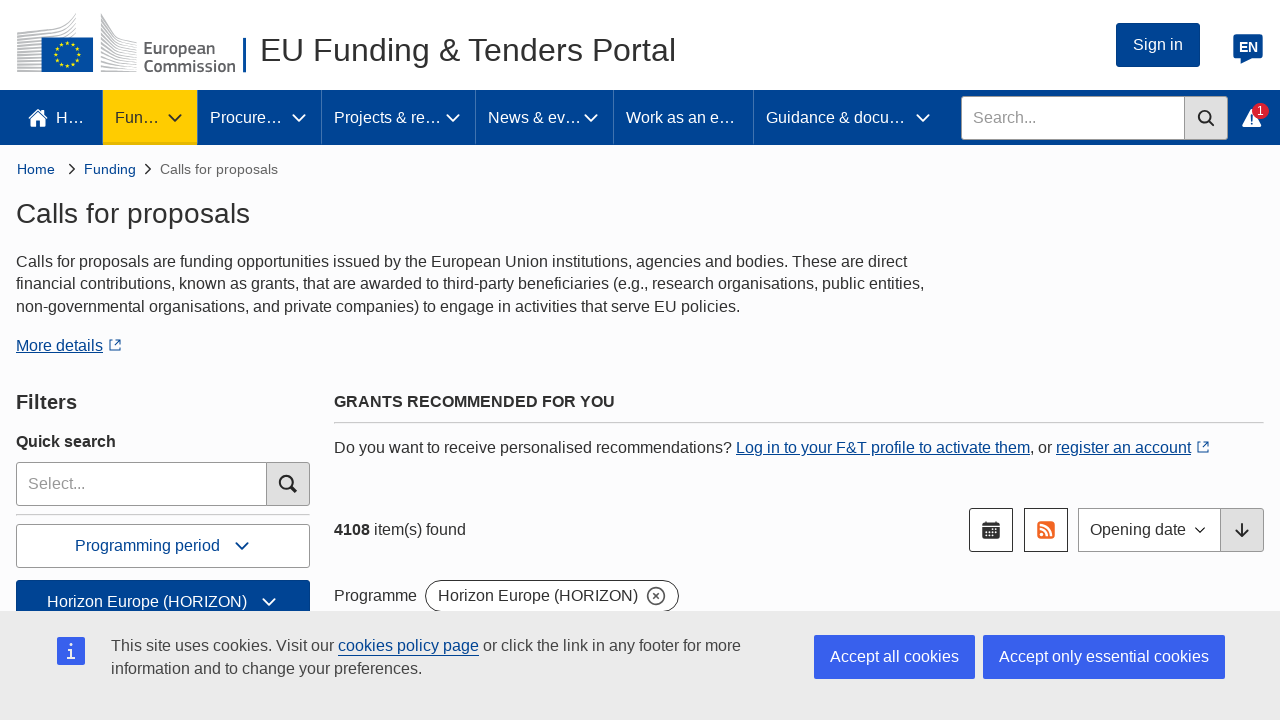